Tests scrolling to an element on a page and filling in form fields (name and date) after scrolling the element into view.

Starting URL: https://formy-project.herokuapp.com/scroll

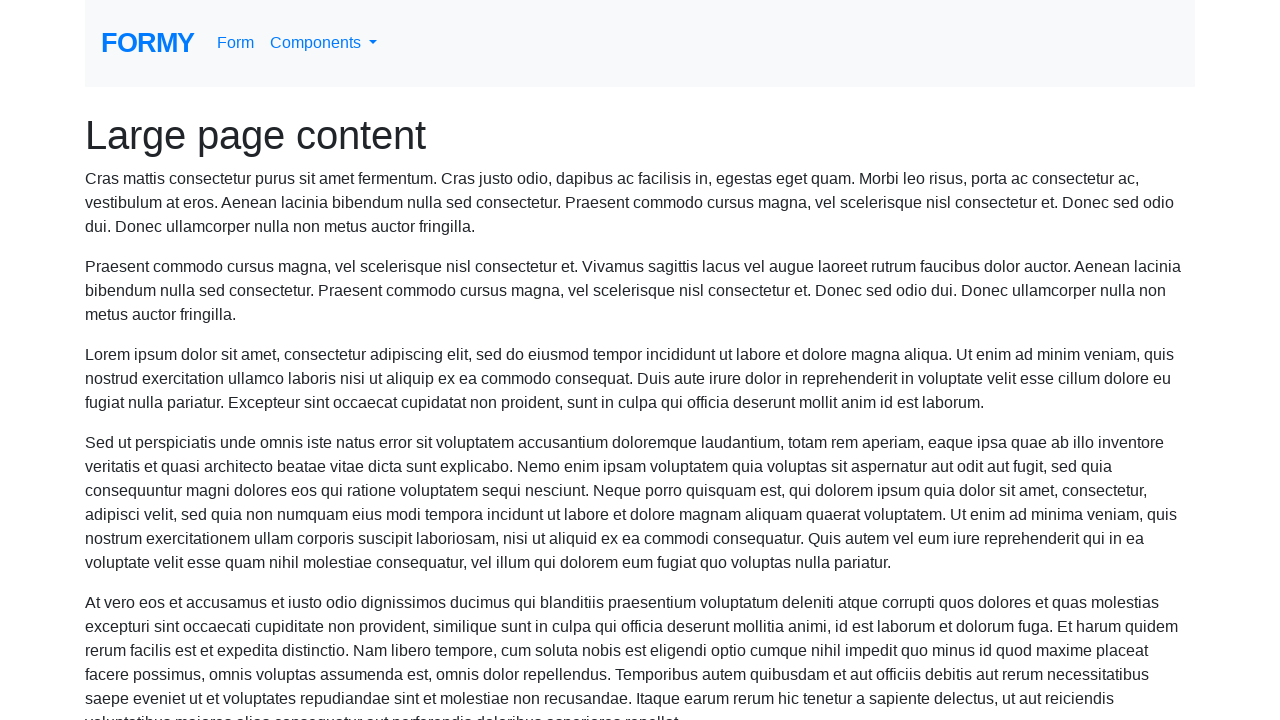

Navigated to scroll test page
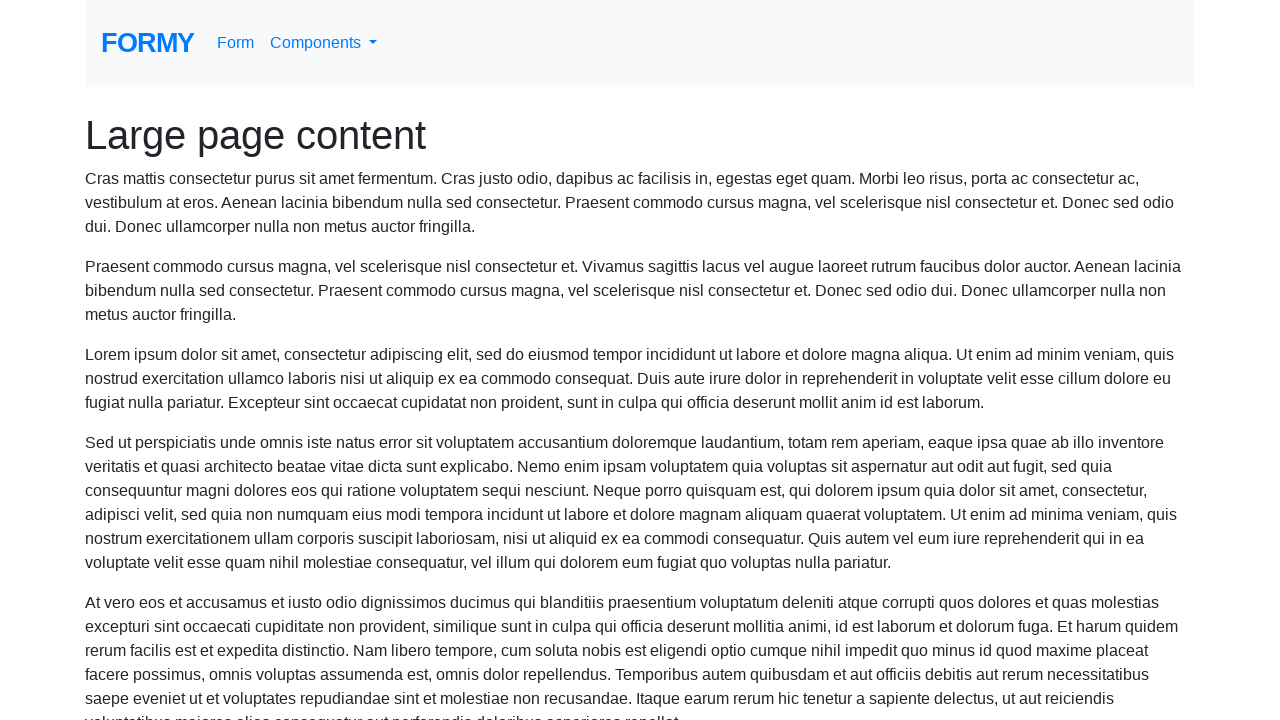

Located name input field
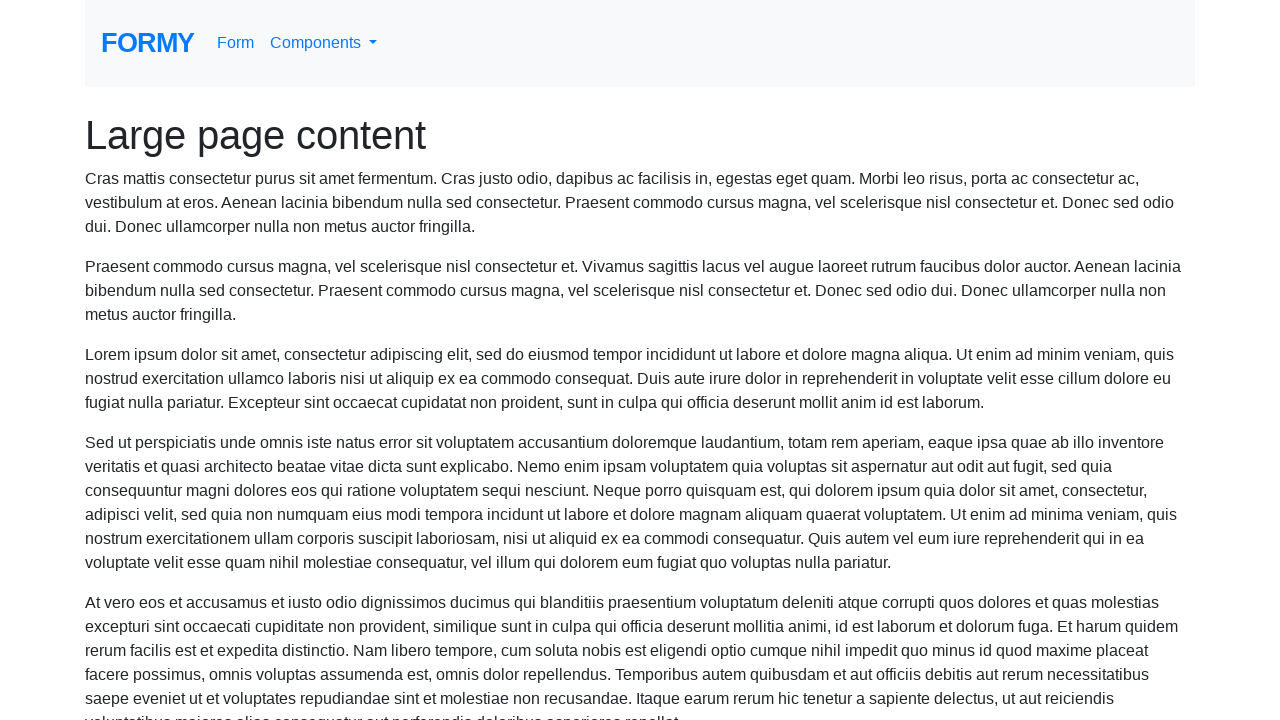

Scrolled name field into view
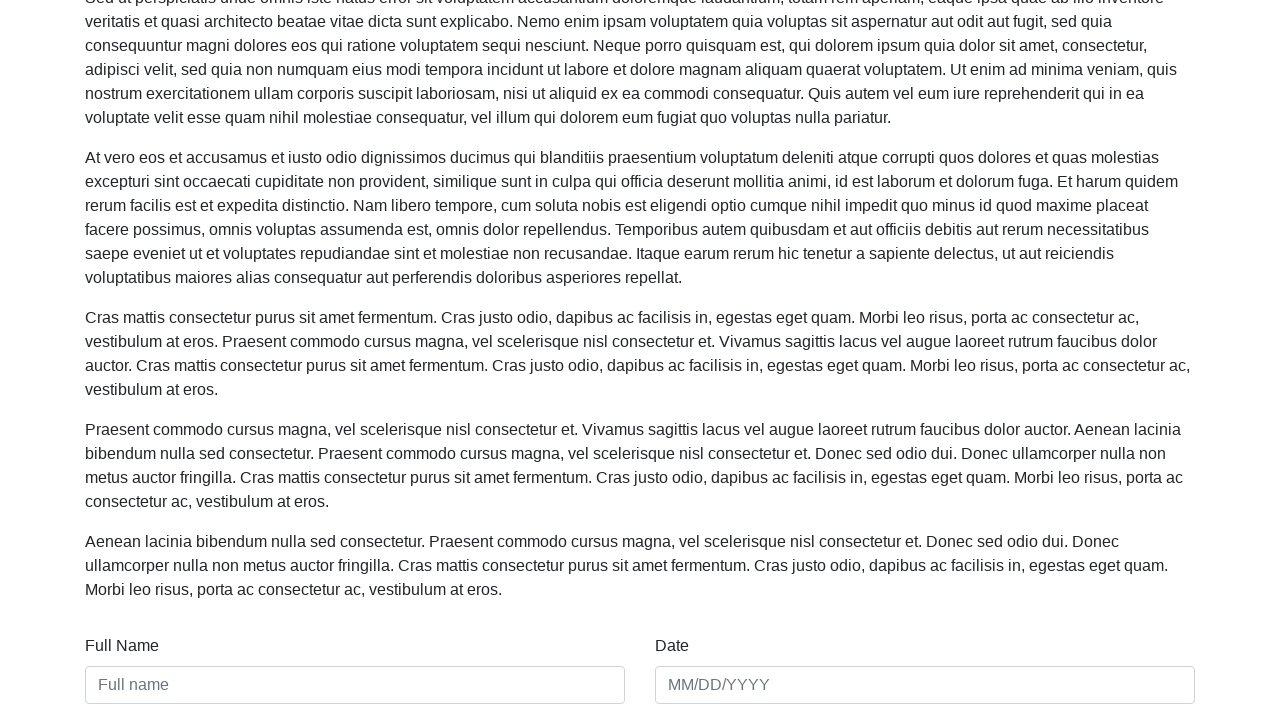

Filled name field with 'Lena Olena' on #name
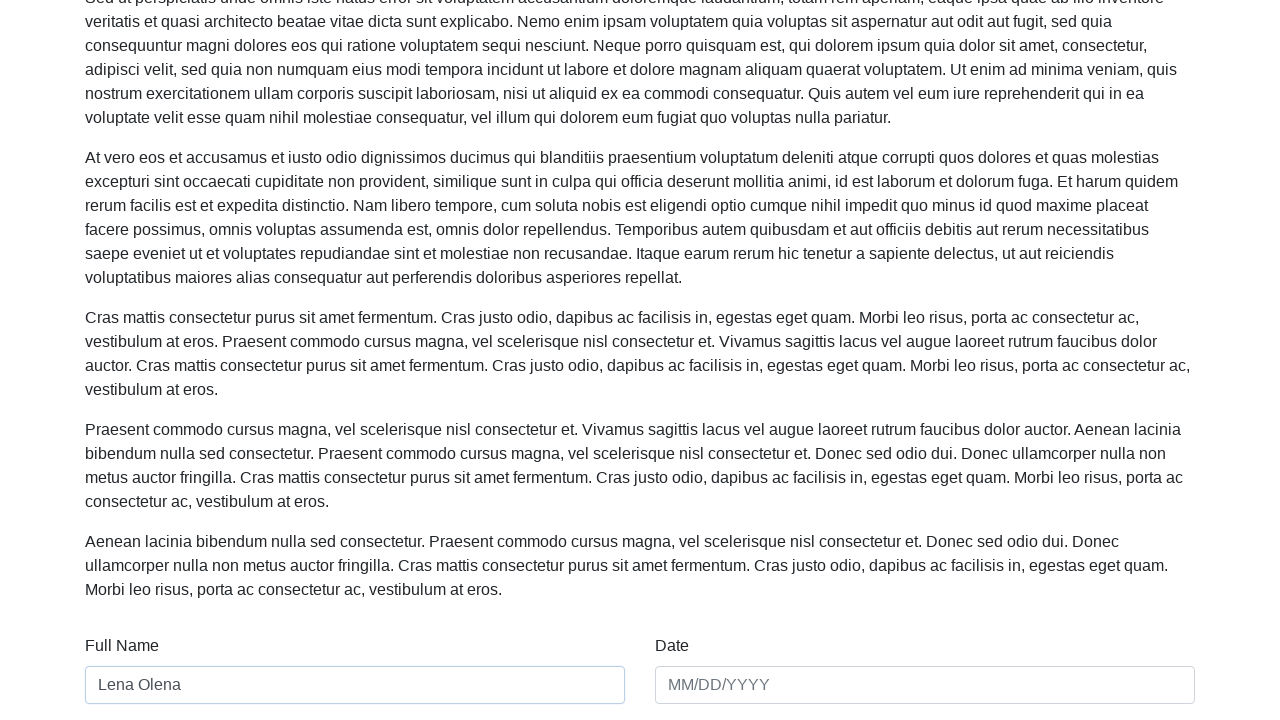

Located date input field
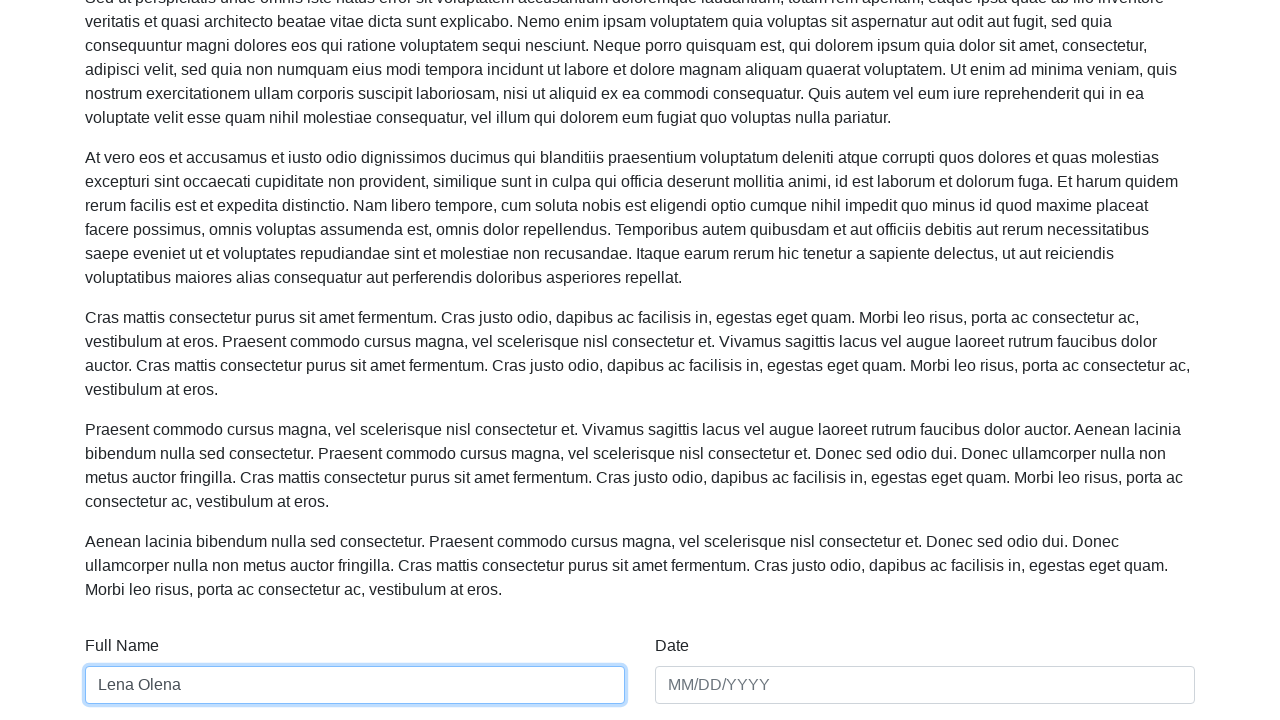

Scrolled date field into view
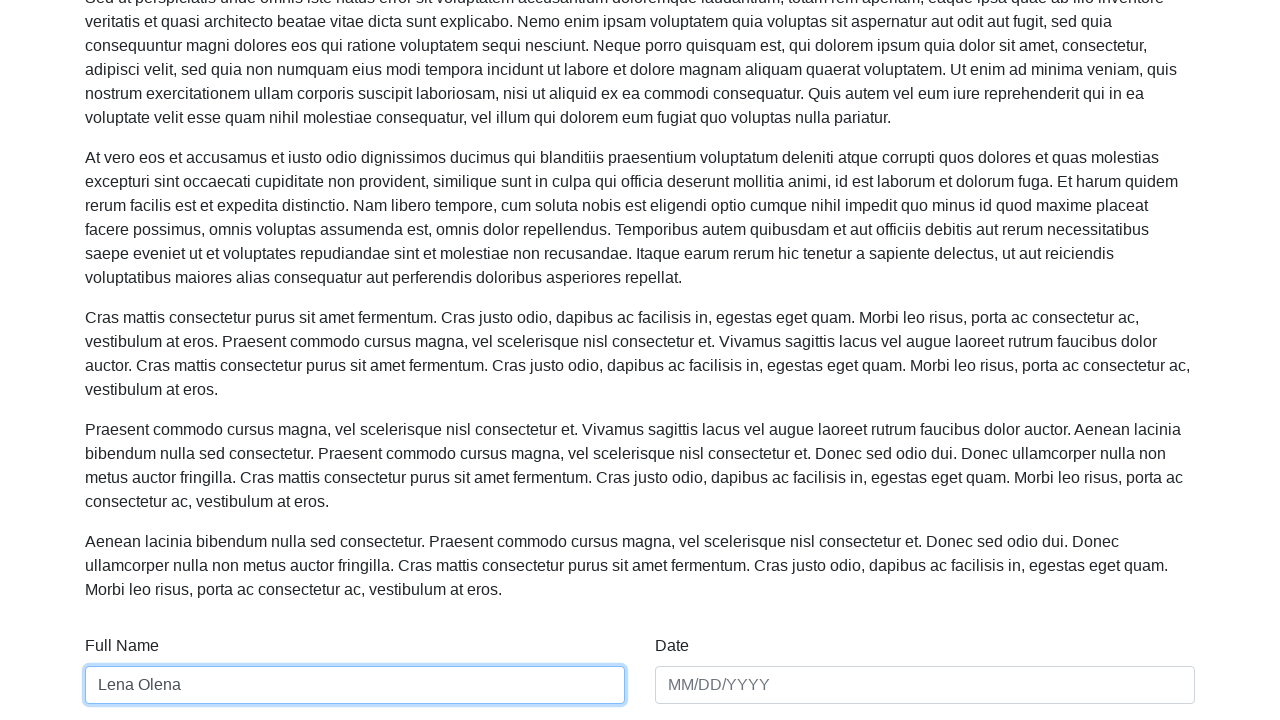

Filled date field with '01/01/2020' on #date
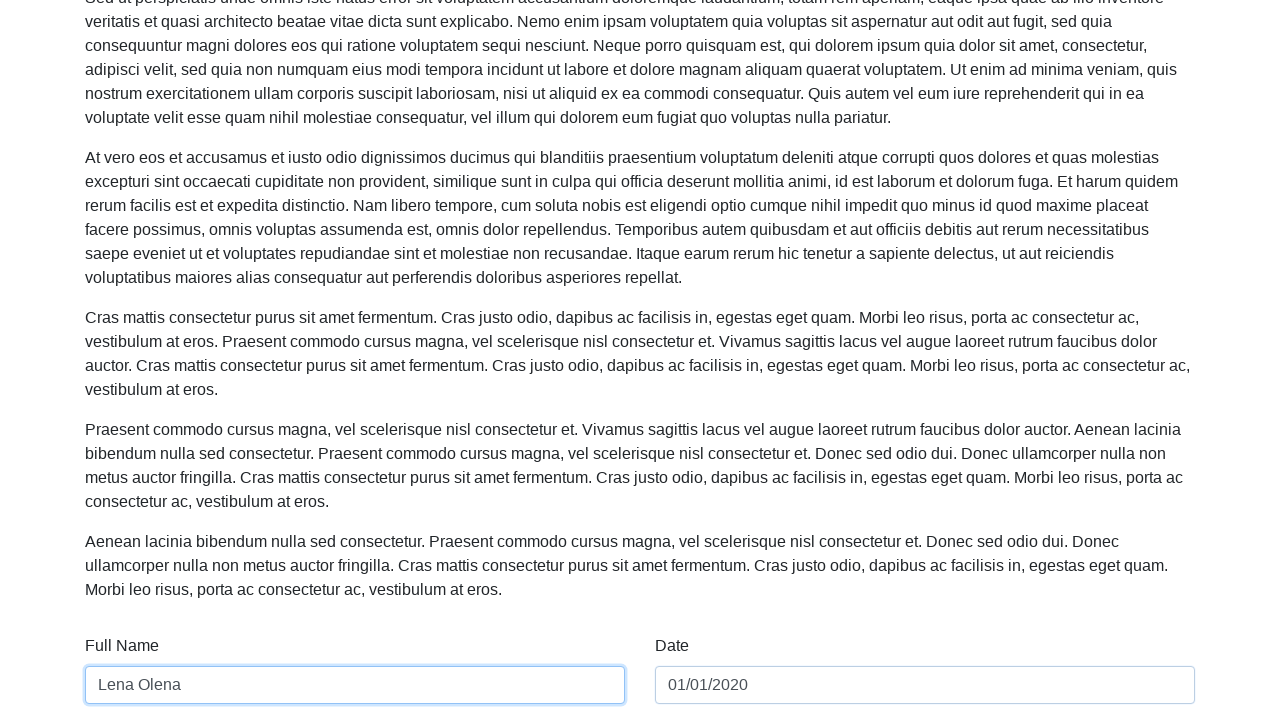

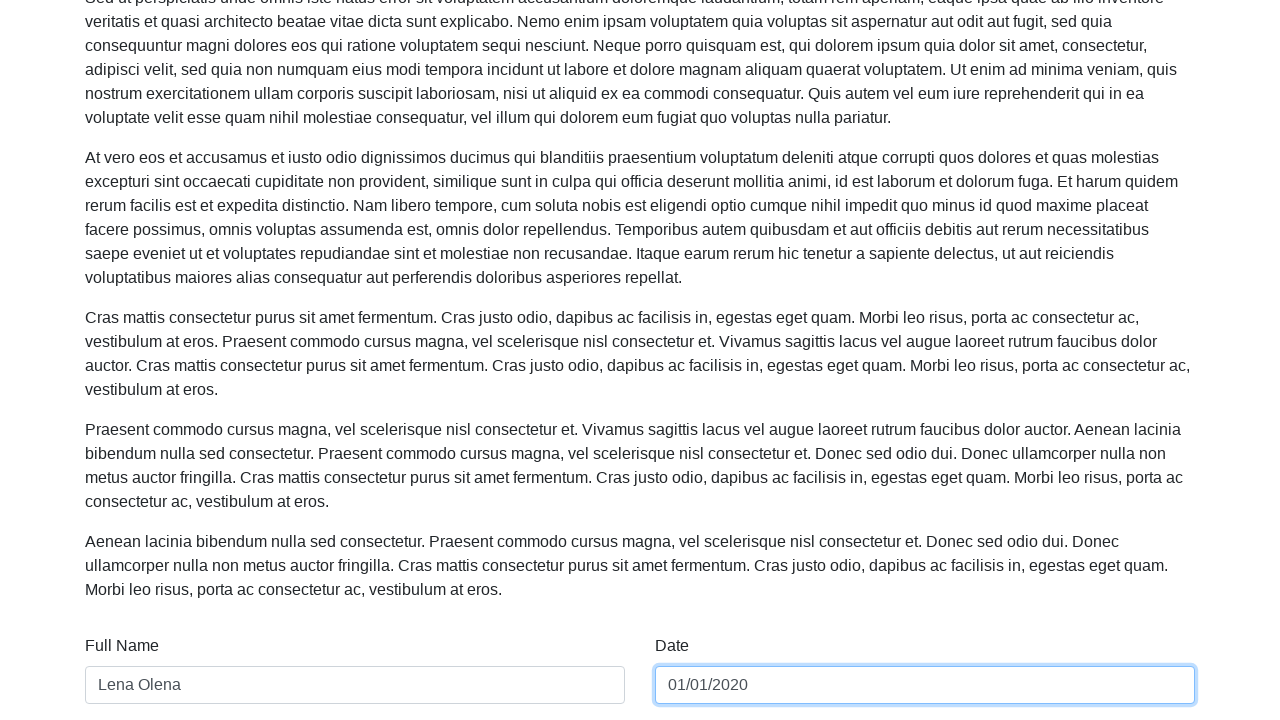